Tests multiple checkbox selection by clicking all checkboxes and then selectively clicking specific ones

Starting URL: https://automationfc.github.io/multiple-fields/

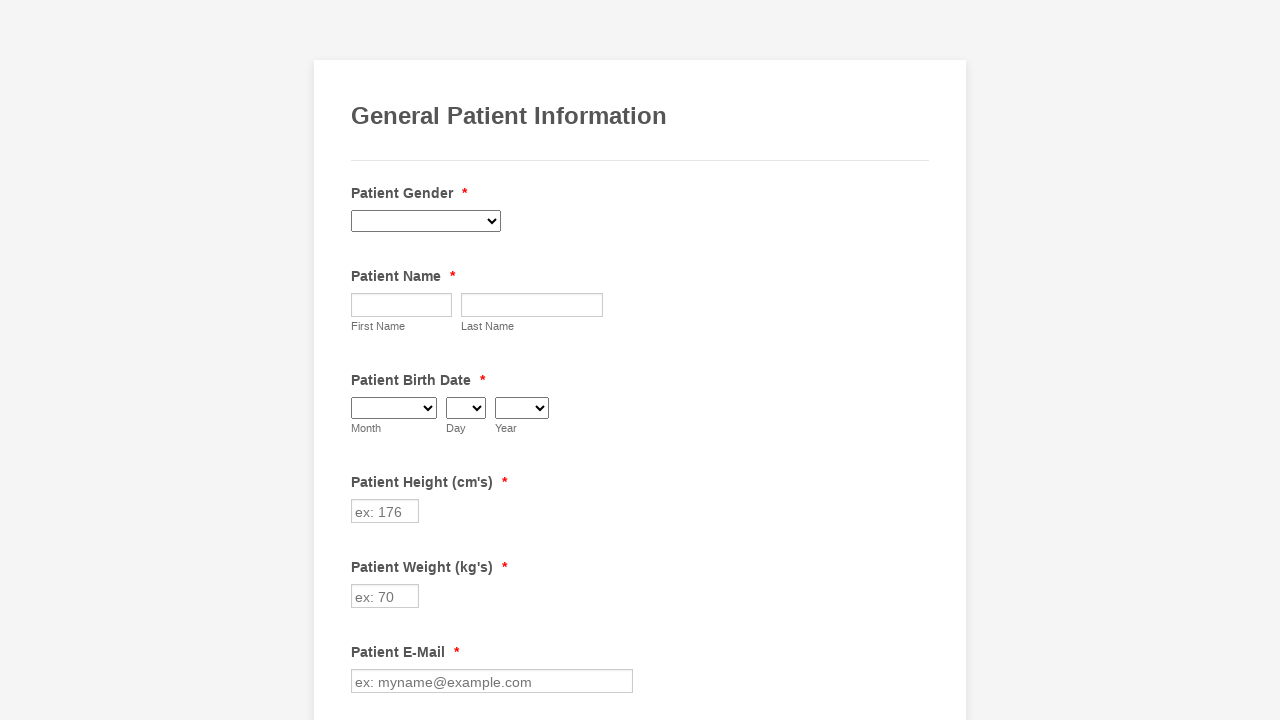

Retrieved all checkboxes from the page
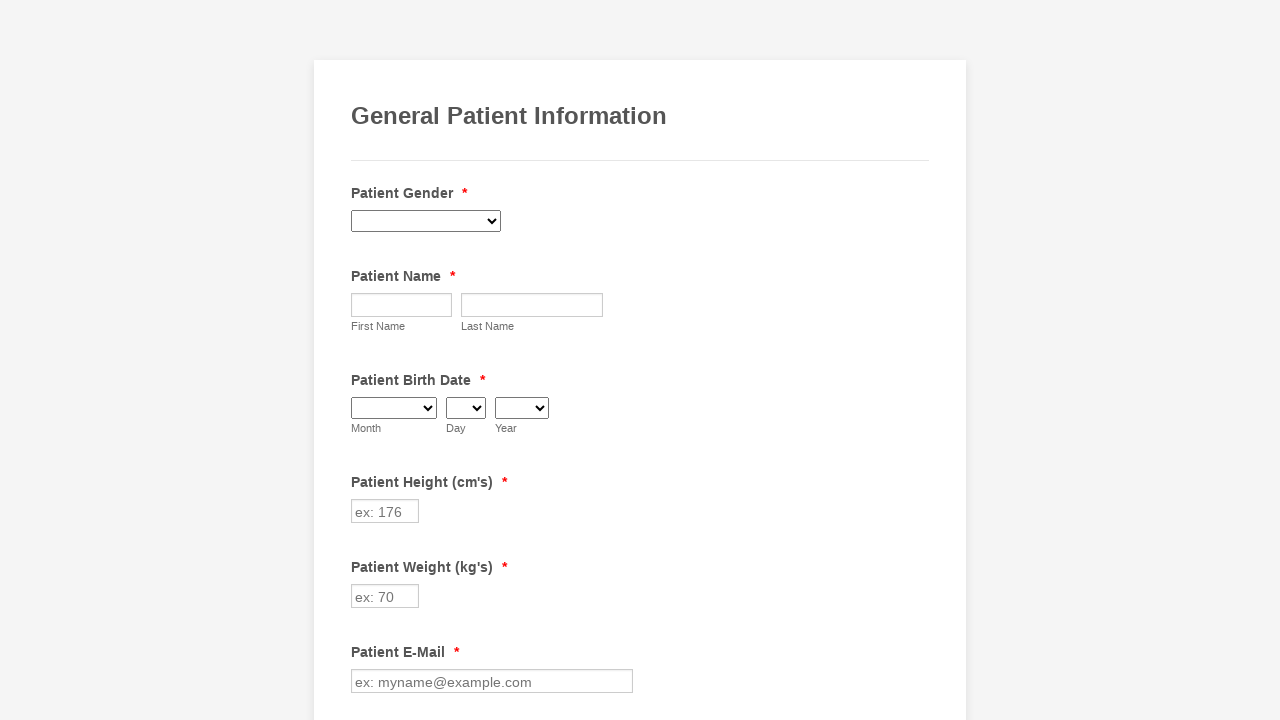

Clicked a checkbox to select it at (362, 360) on input.form-checkbox >> nth=0
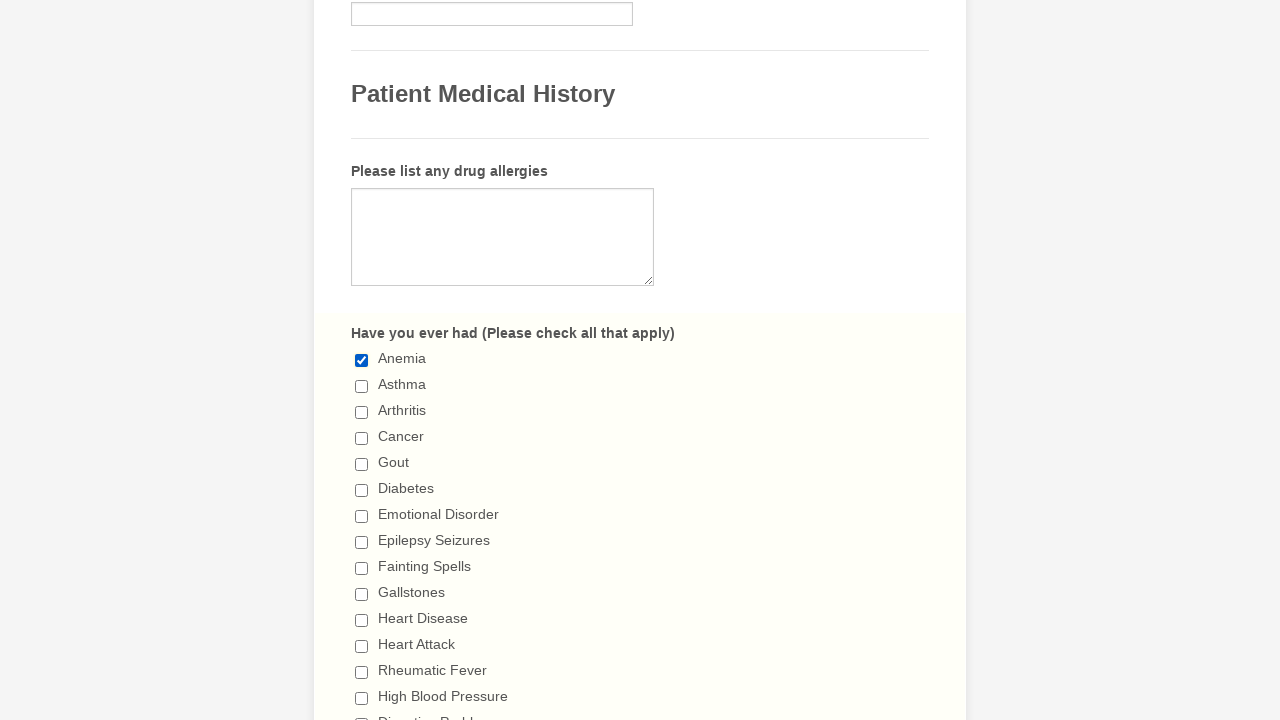

Clicked a checkbox to select it at (362, 386) on input.form-checkbox >> nth=1
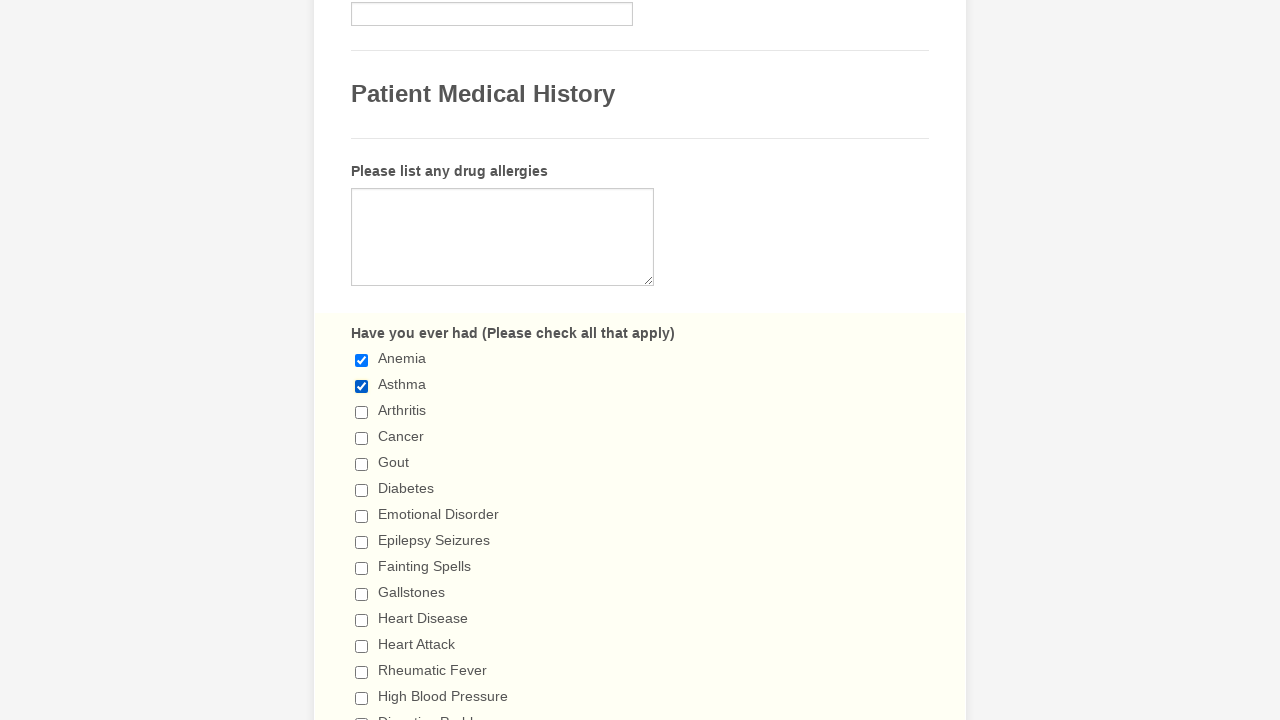

Clicked a checkbox to select it at (362, 412) on input.form-checkbox >> nth=2
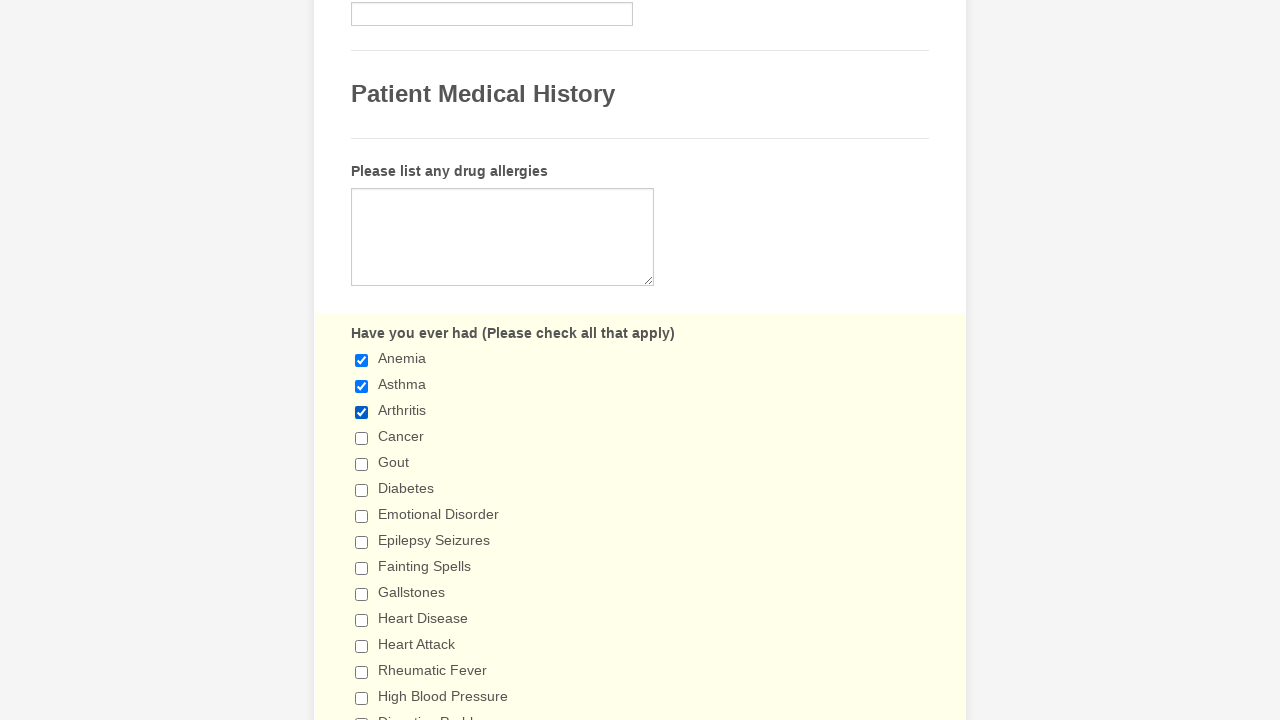

Clicked a checkbox to select it at (362, 438) on input.form-checkbox >> nth=3
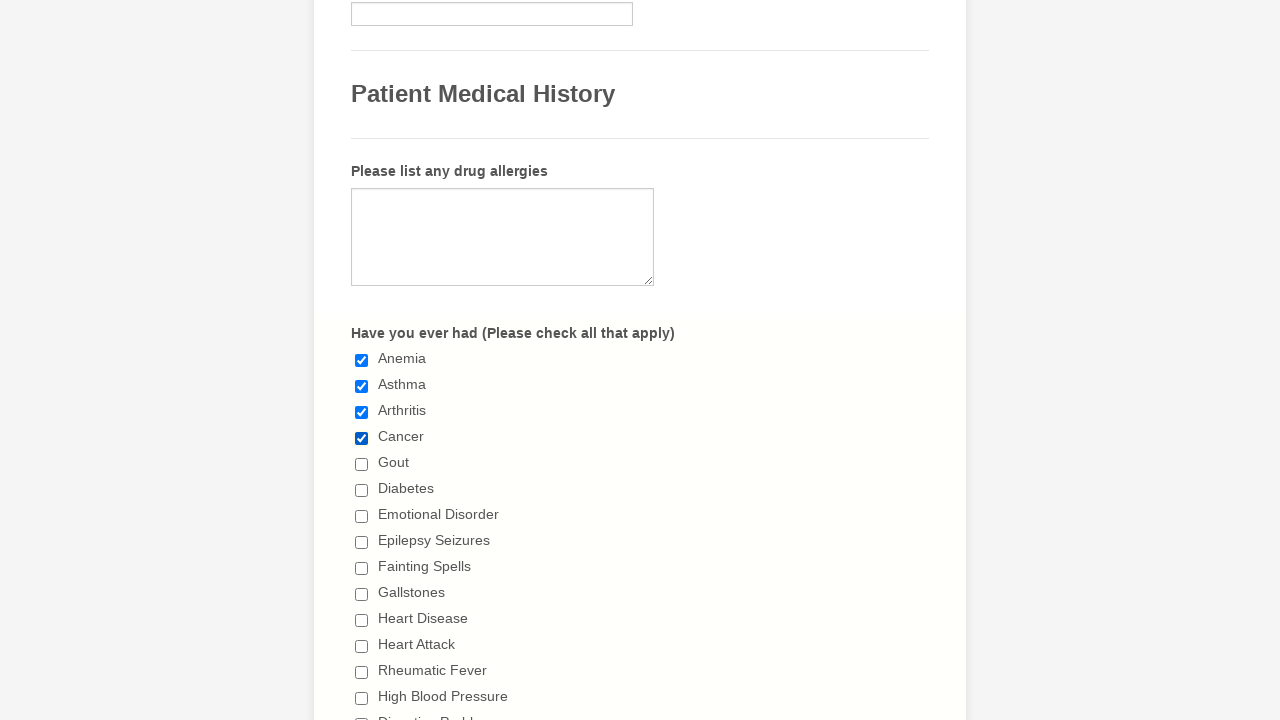

Clicked a checkbox to select it at (362, 464) on input.form-checkbox >> nth=4
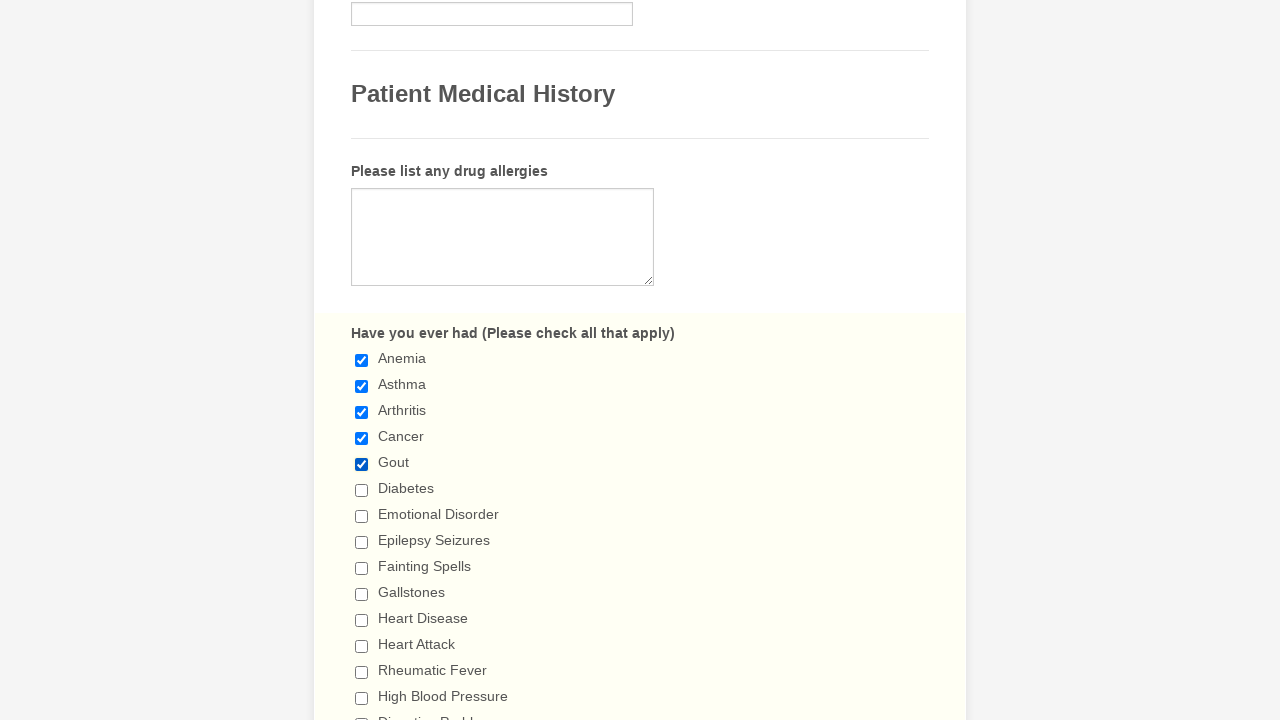

Clicked a checkbox to select it at (362, 490) on input.form-checkbox >> nth=5
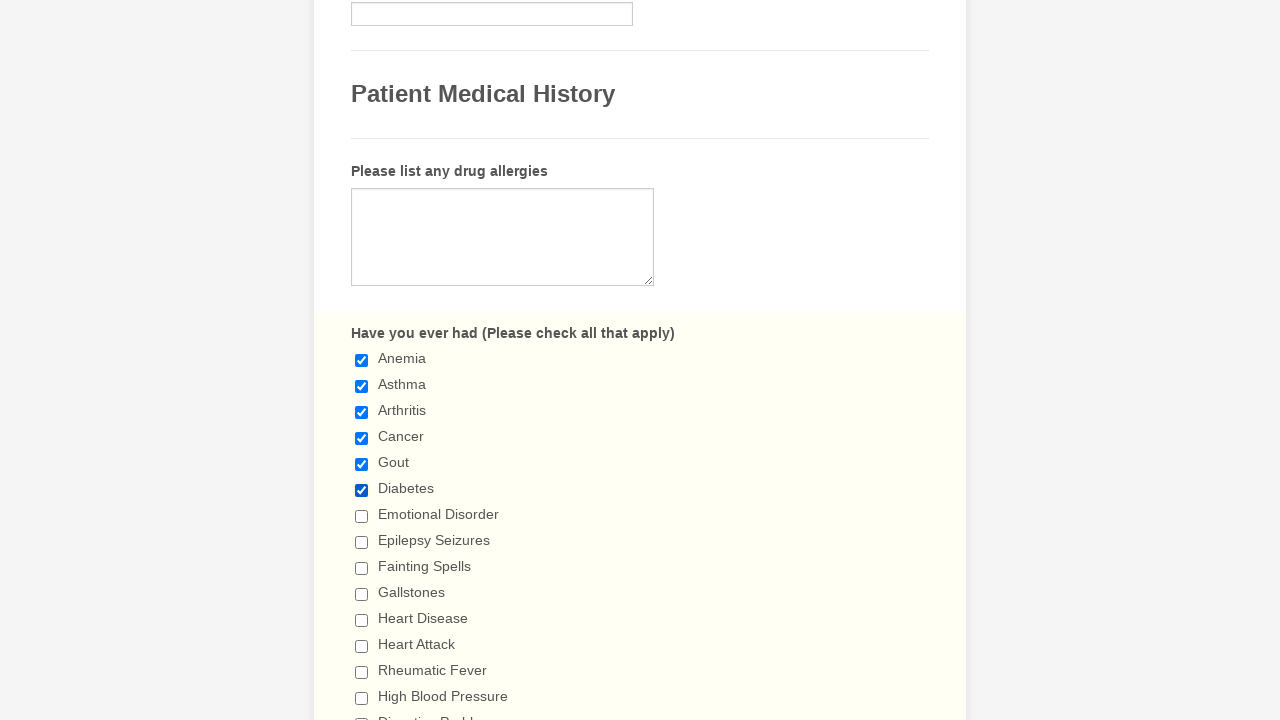

Clicked a checkbox to select it at (362, 516) on input.form-checkbox >> nth=6
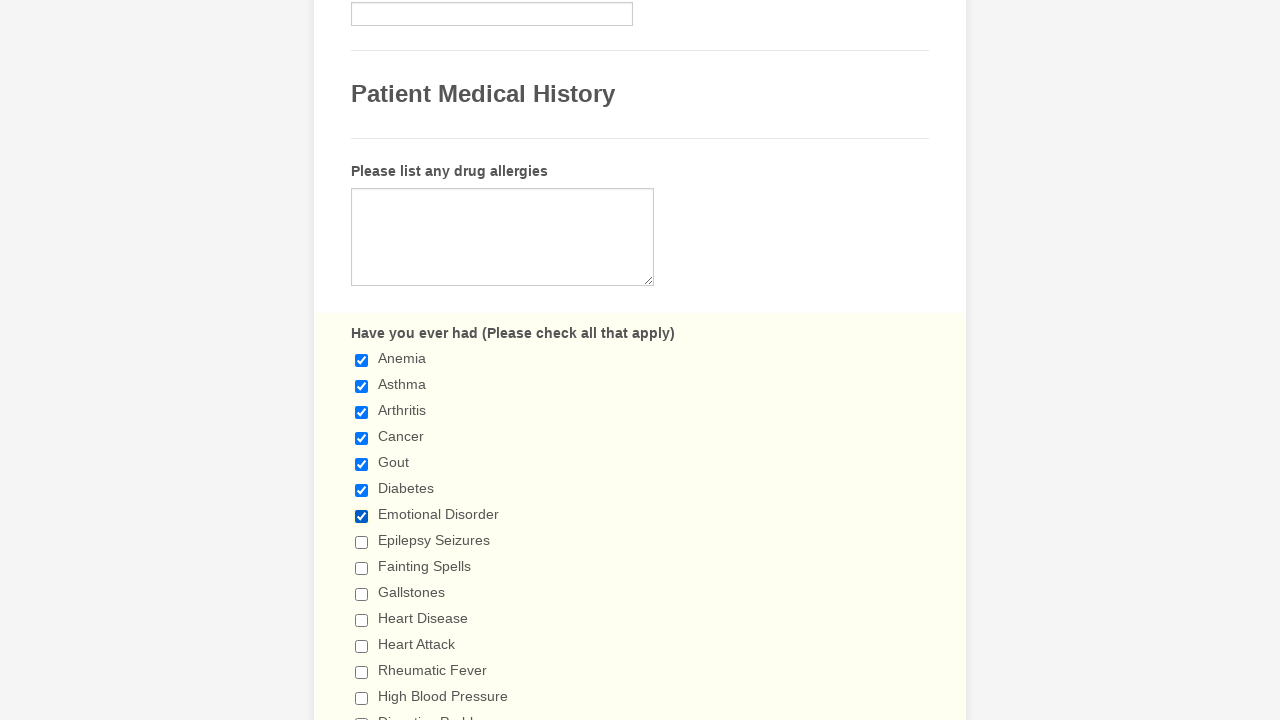

Clicked a checkbox to select it at (362, 542) on input.form-checkbox >> nth=7
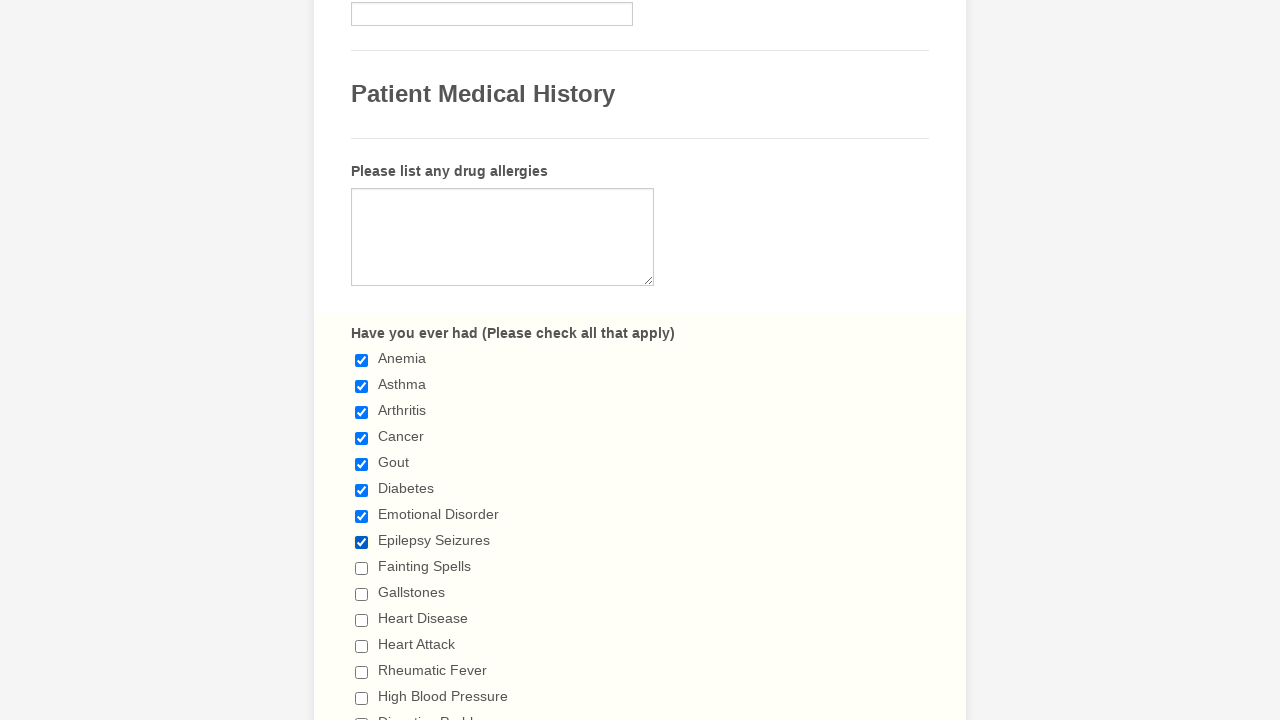

Clicked a checkbox to select it at (362, 568) on input.form-checkbox >> nth=8
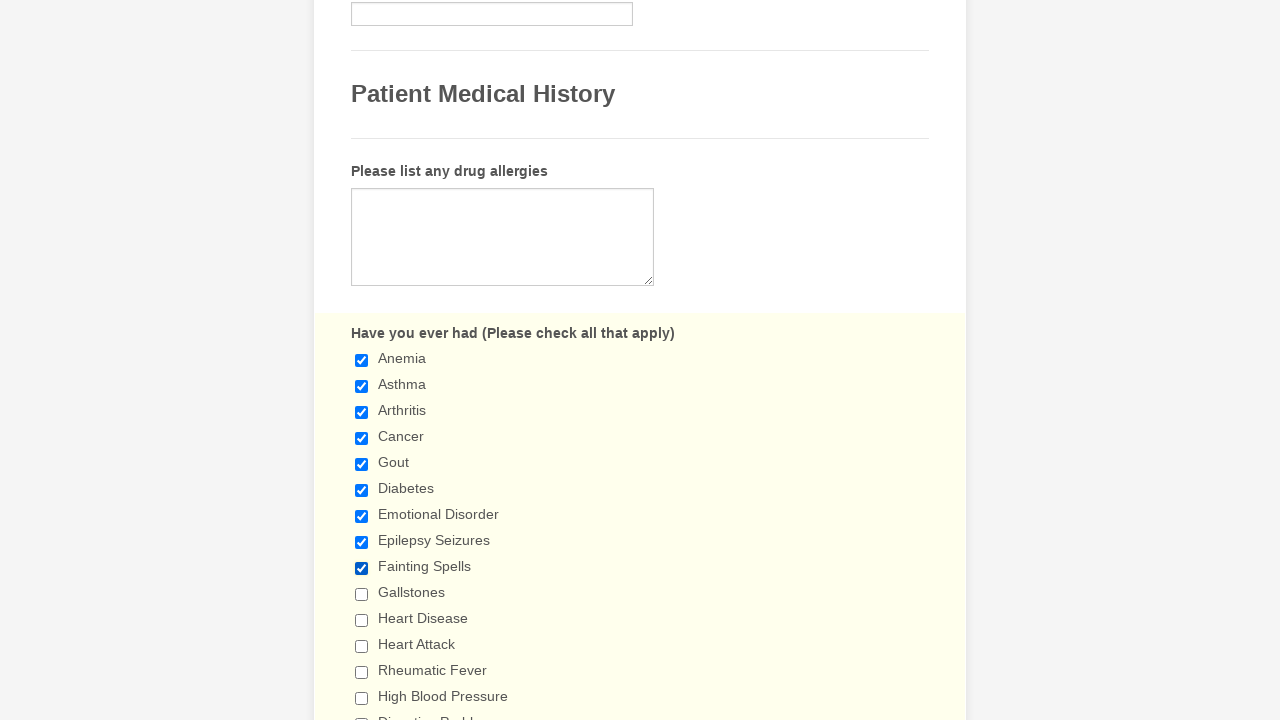

Clicked a checkbox to select it at (362, 594) on input.form-checkbox >> nth=9
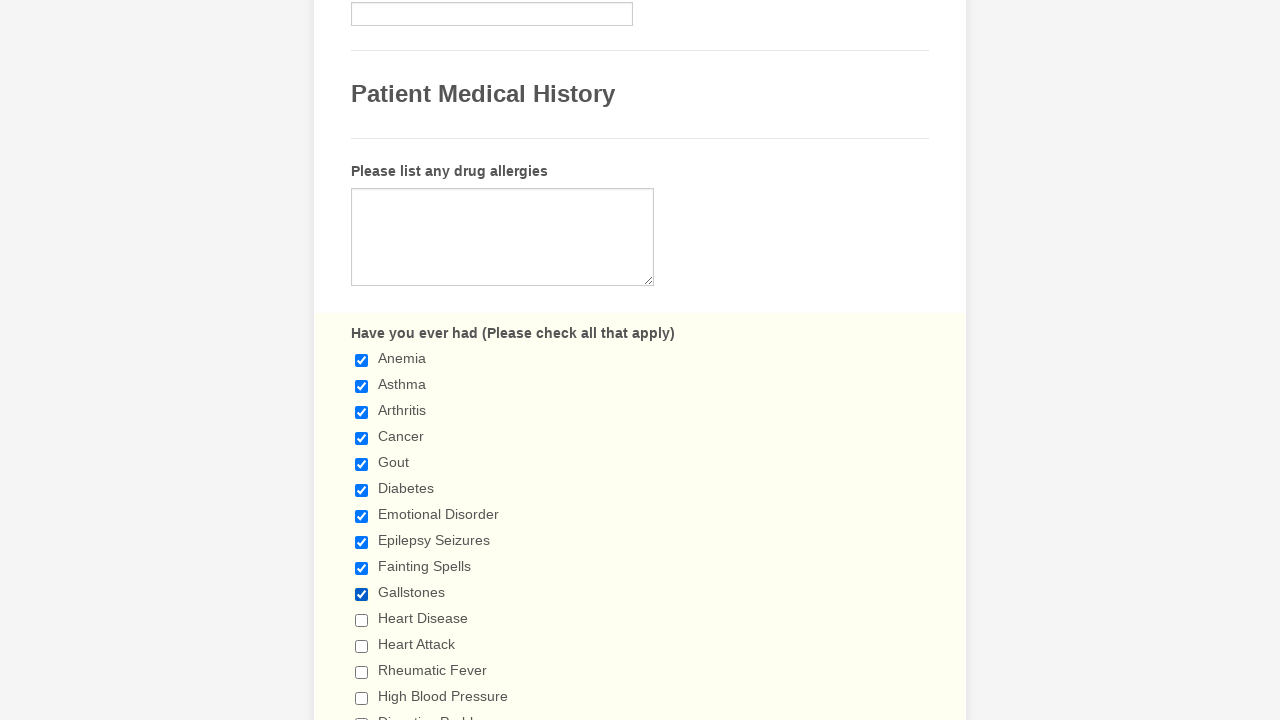

Clicked a checkbox to select it at (362, 620) on input.form-checkbox >> nth=10
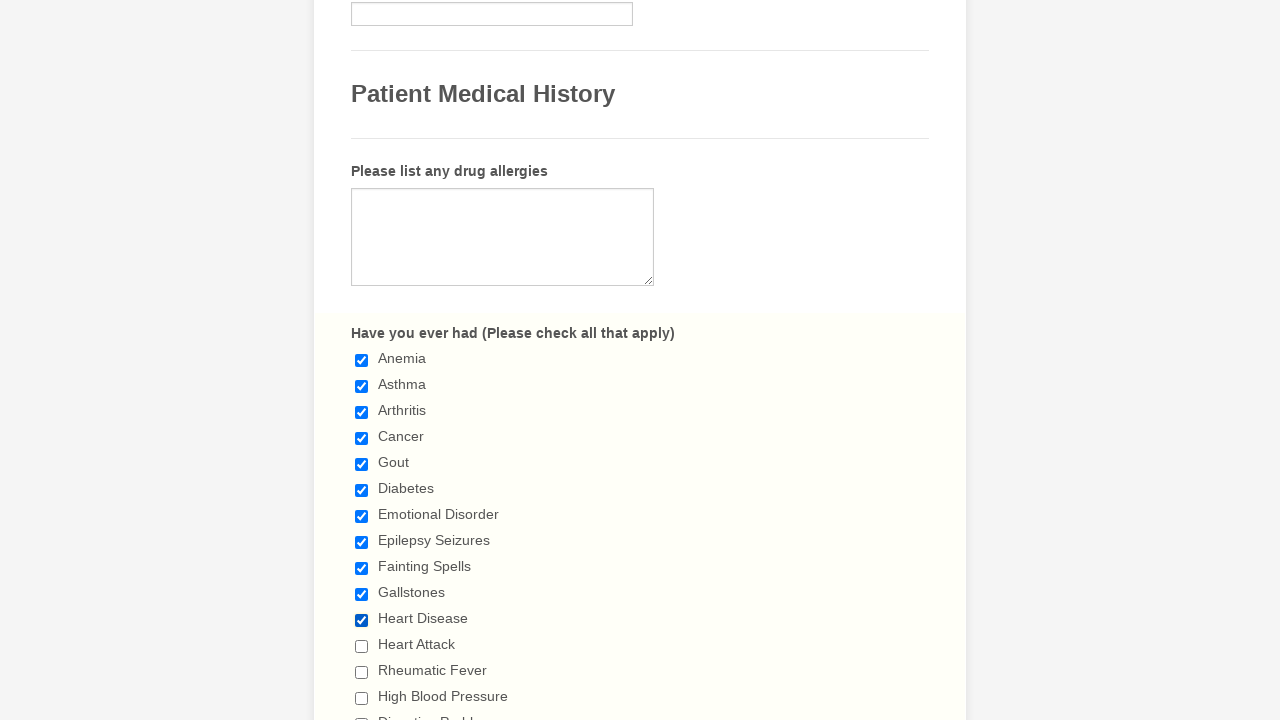

Clicked a checkbox to select it at (362, 646) on input.form-checkbox >> nth=11
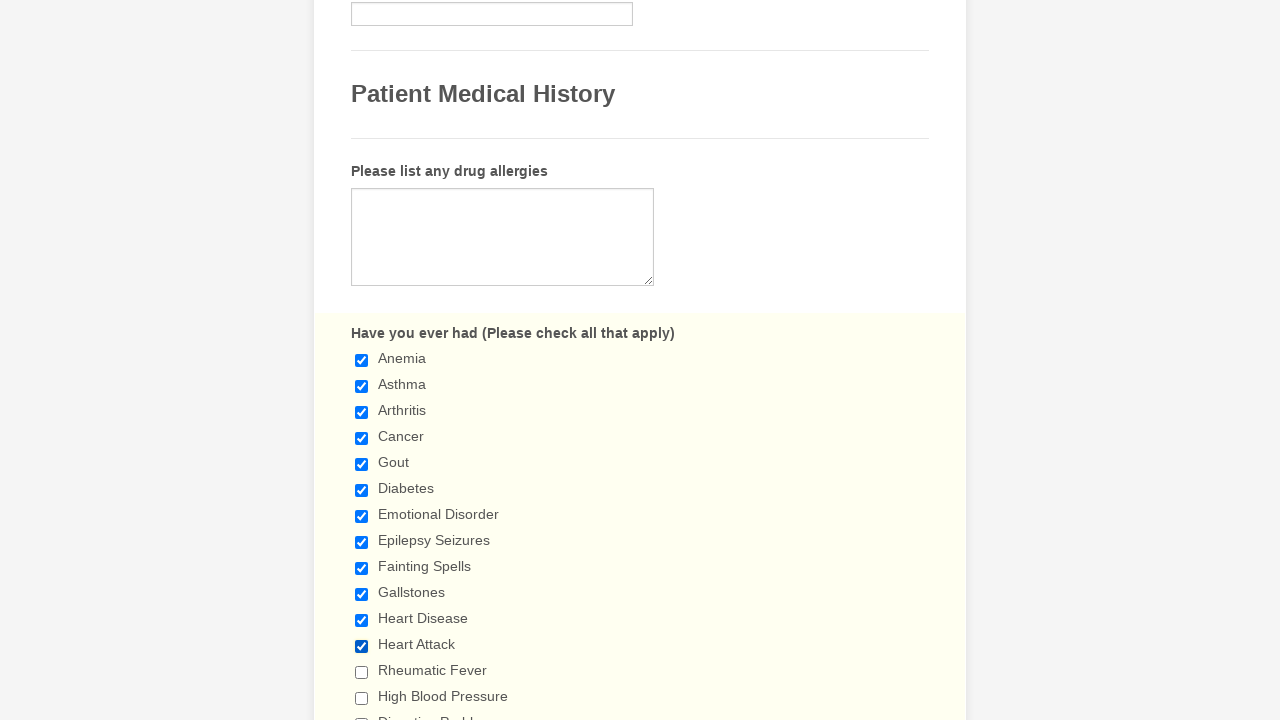

Clicked a checkbox to select it at (362, 672) on input.form-checkbox >> nth=12
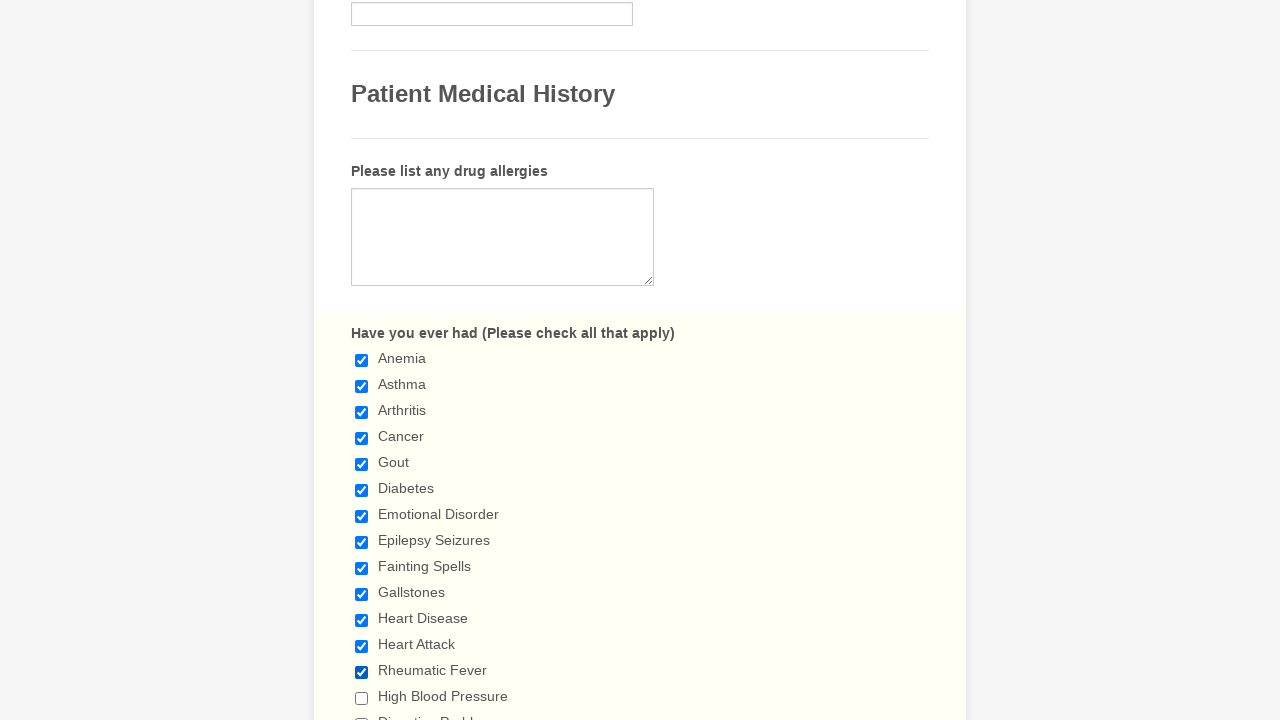

Clicked a checkbox to select it at (362, 698) on input.form-checkbox >> nth=13
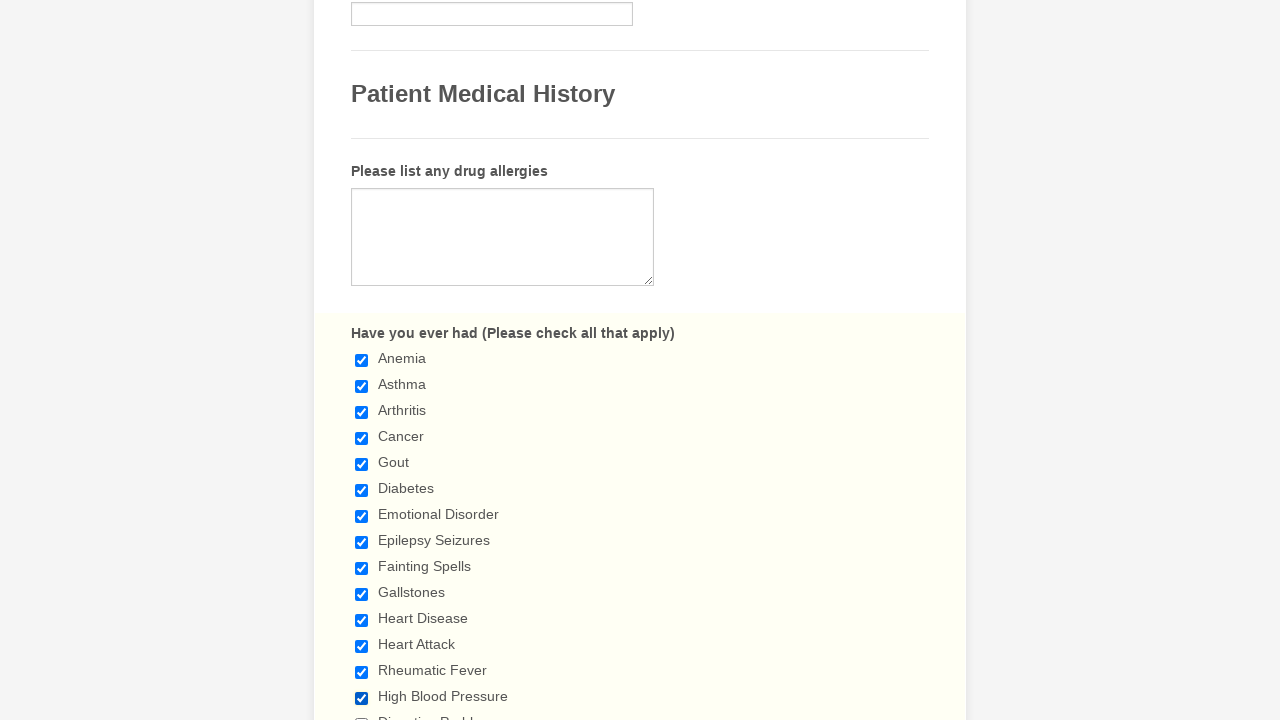

Clicked a checkbox to select it at (362, 714) on input.form-checkbox >> nth=14
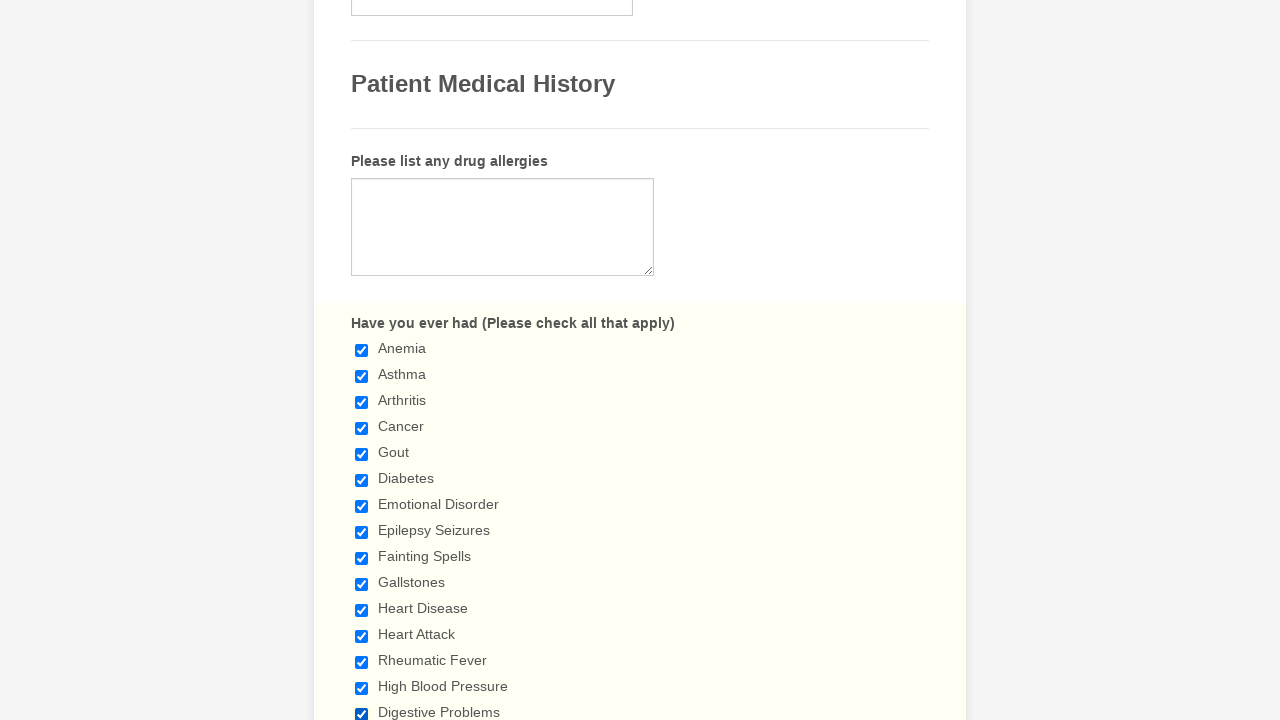

Clicked a checkbox to select it at (362, 360) on input.form-checkbox >> nth=15
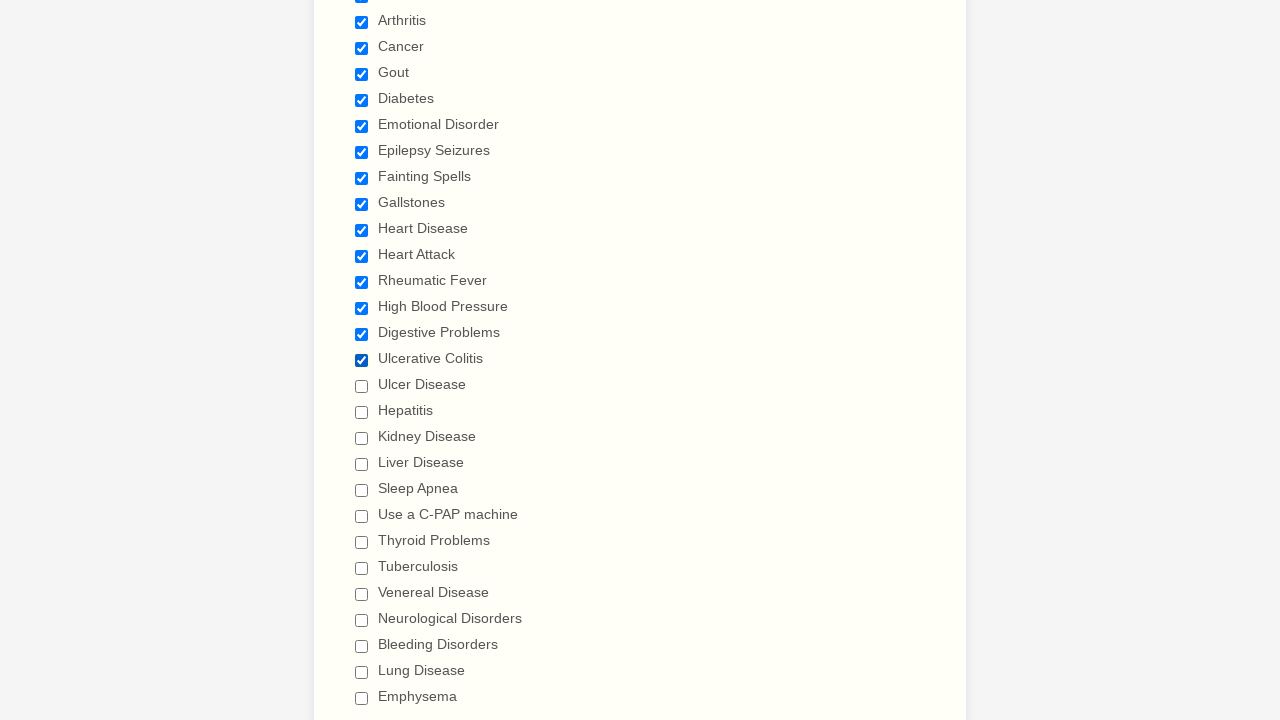

Clicked a checkbox to select it at (362, 386) on input.form-checkbox >> nth=16
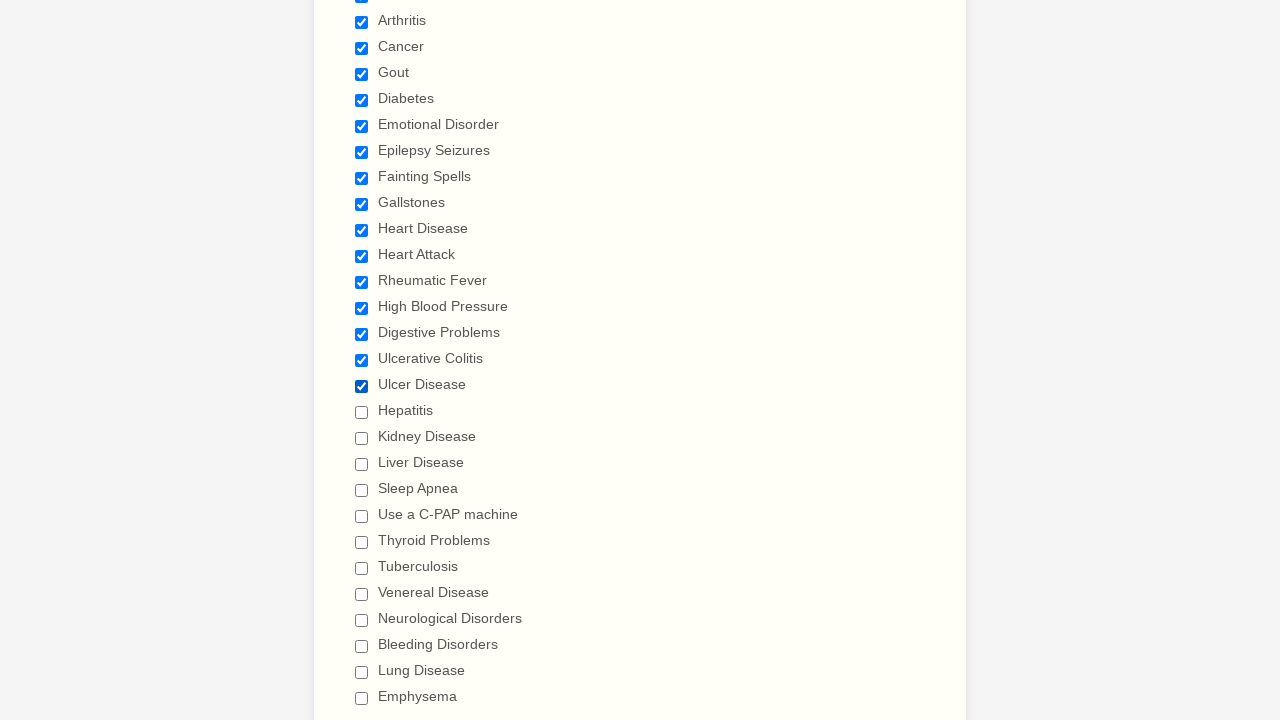

Clicked a checkbox to select it at (362, 412) on input.form-checkbox >> nth=17
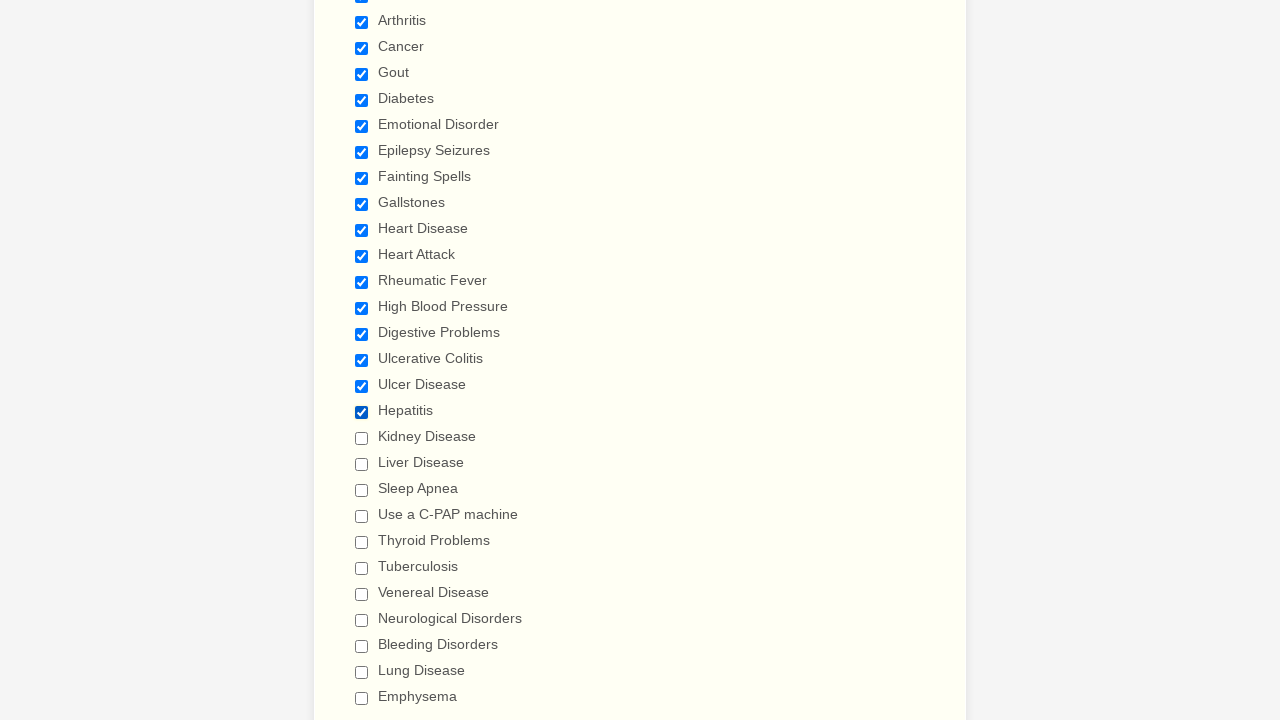

Clicked a checkbox to select it at (362, 438) on input.form-checkbox >> nth=18
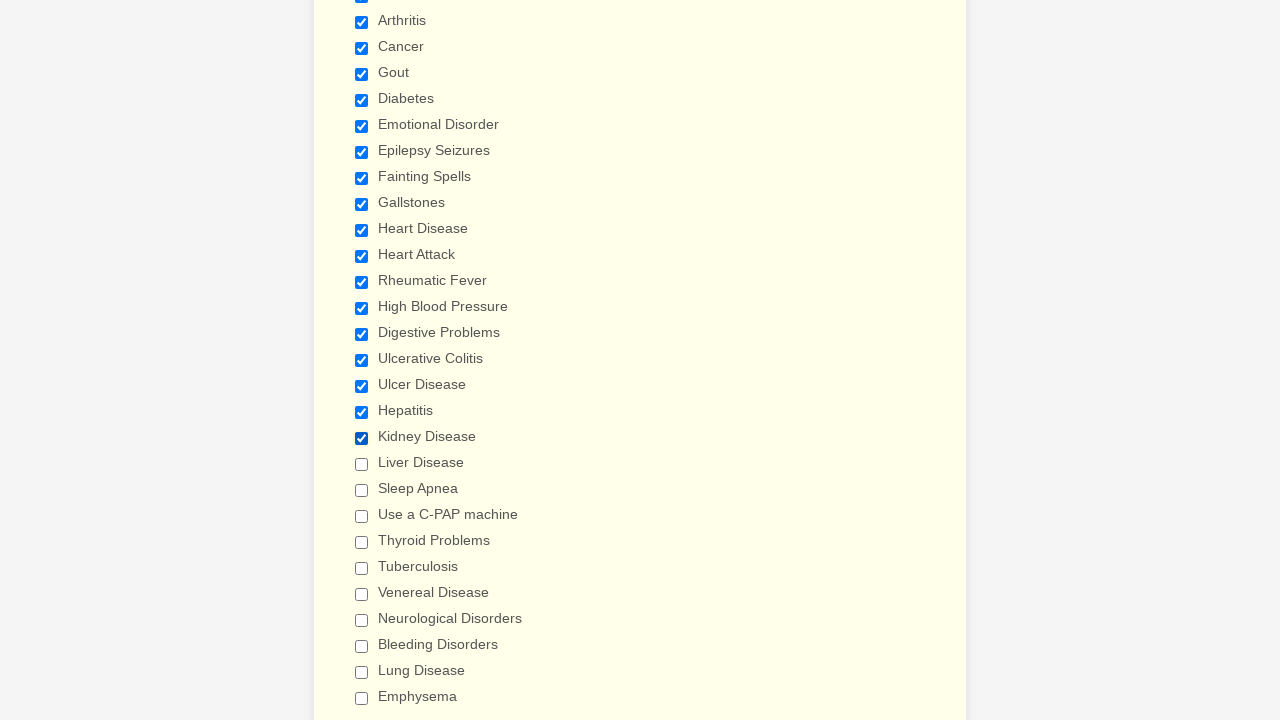

Clicked a checkbox to select it at (362, 464) on input.form-checkbox >> nth=19
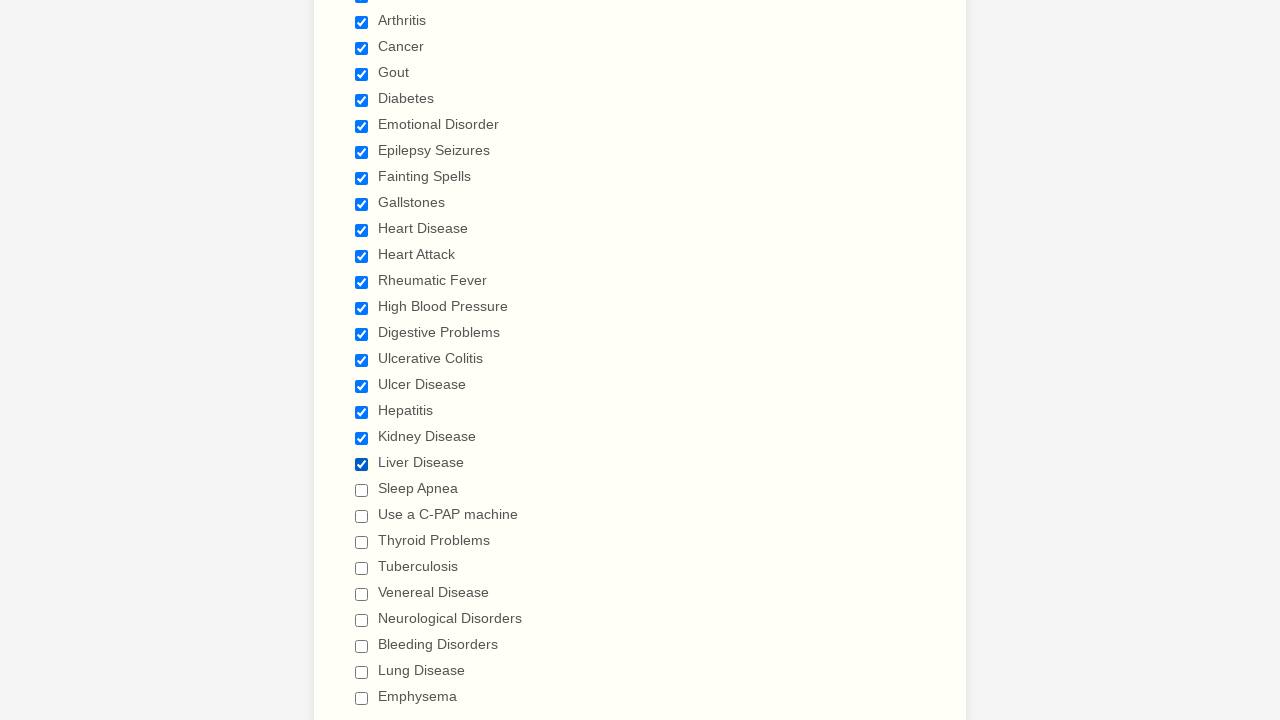

Clicked a checkbox to select it at (362, 490) on input.form-checkbox >> nth=20
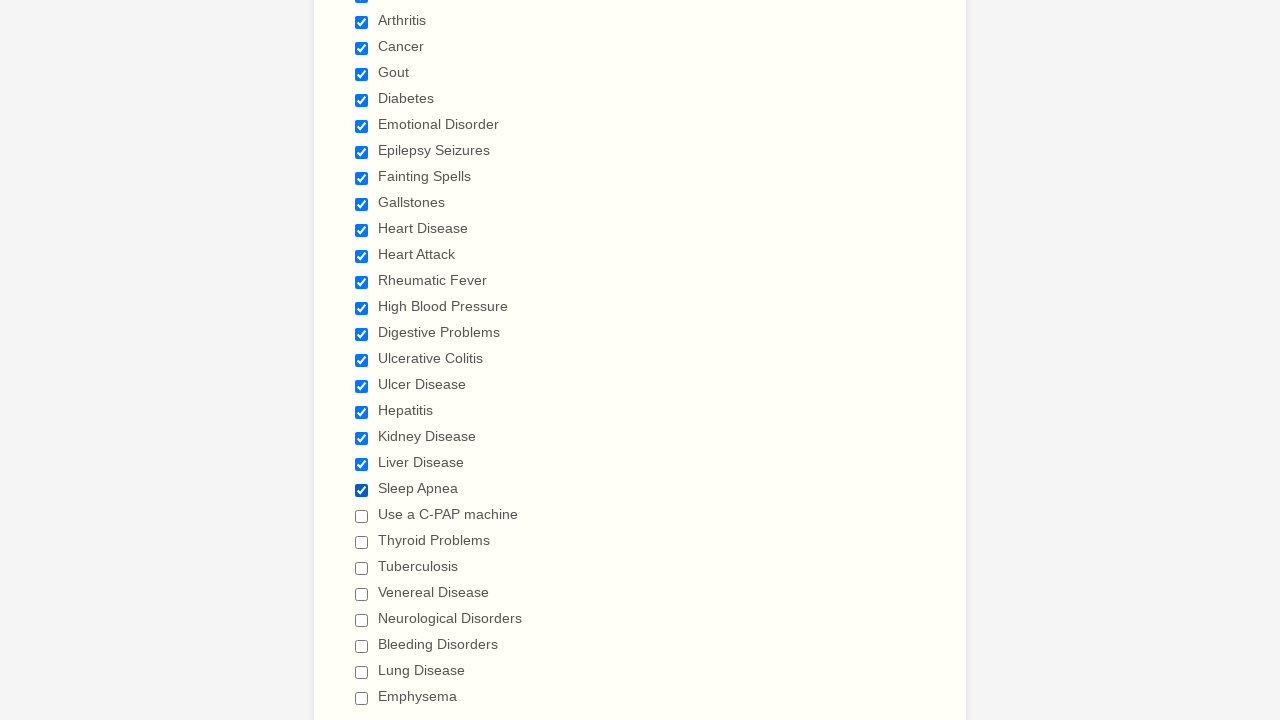

Clicked a checkbox to select it at (362, 516) on input.form-checkbox >> nth=21
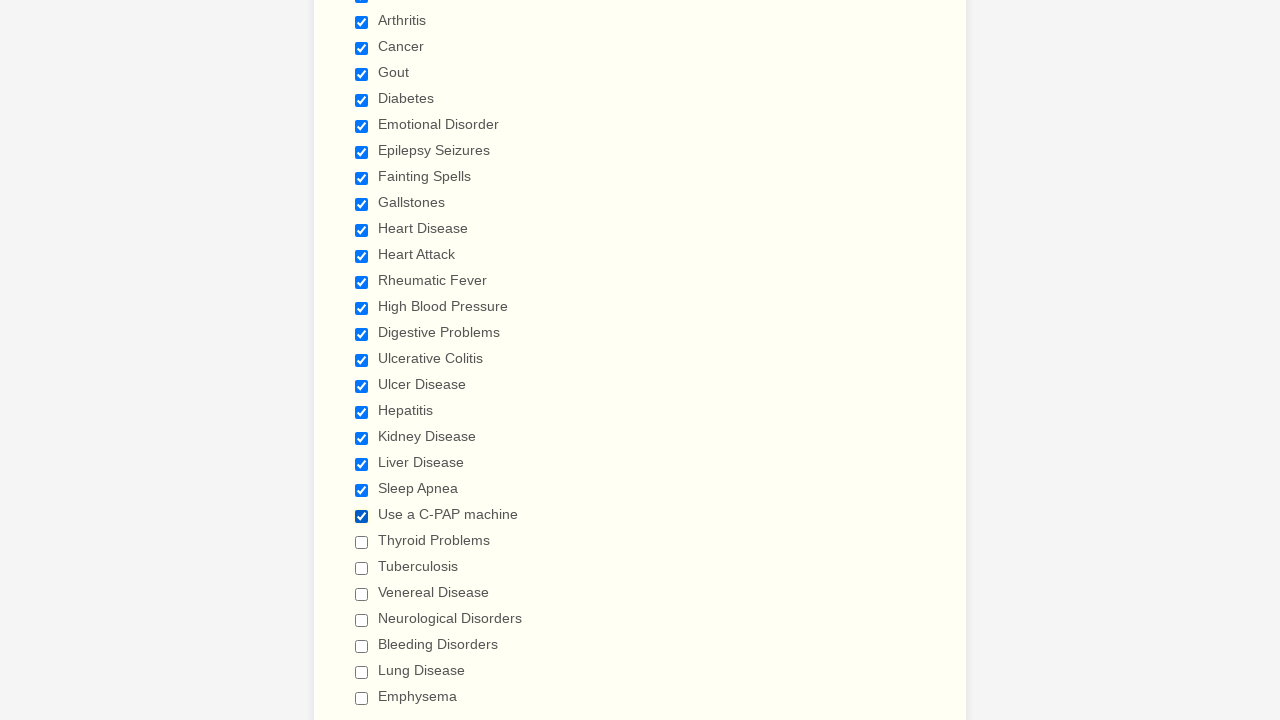

Clicked a checkbox to select it at (362, 542) on input.form-checkbox >> nth=22
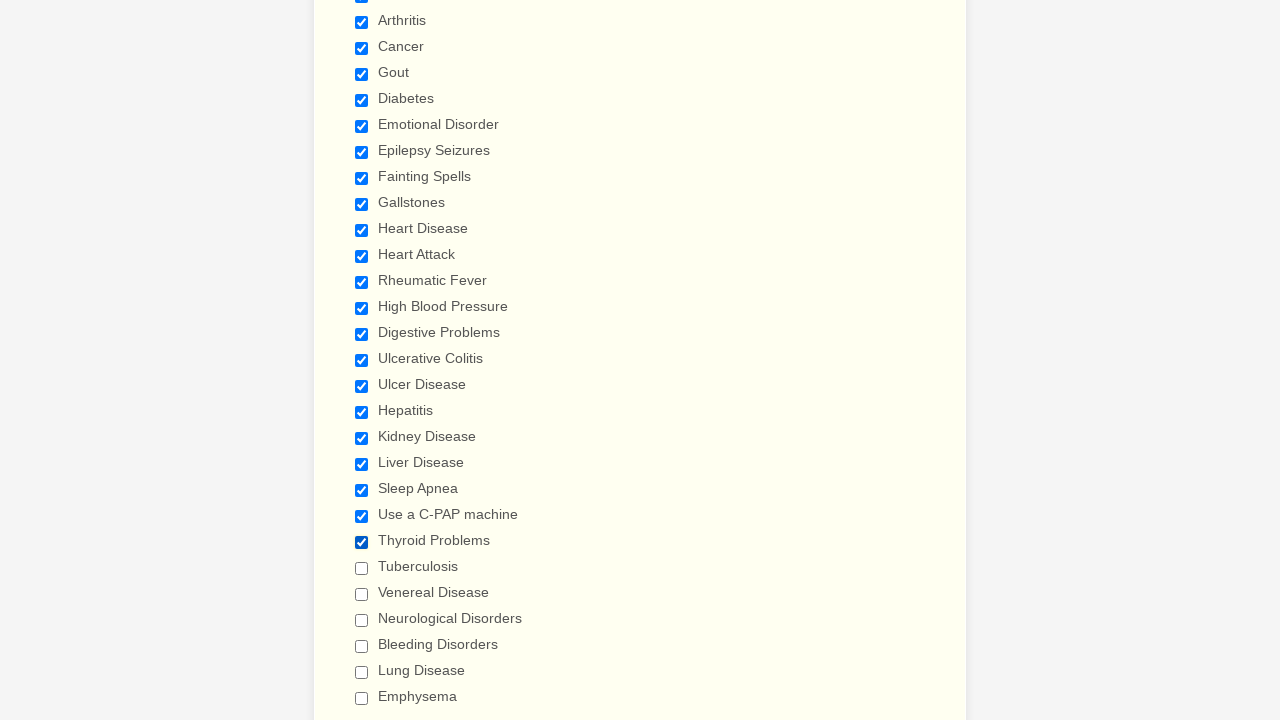

Clicked a checkbox to select it at (362, 568) on input.form-checkbox >> nth=23
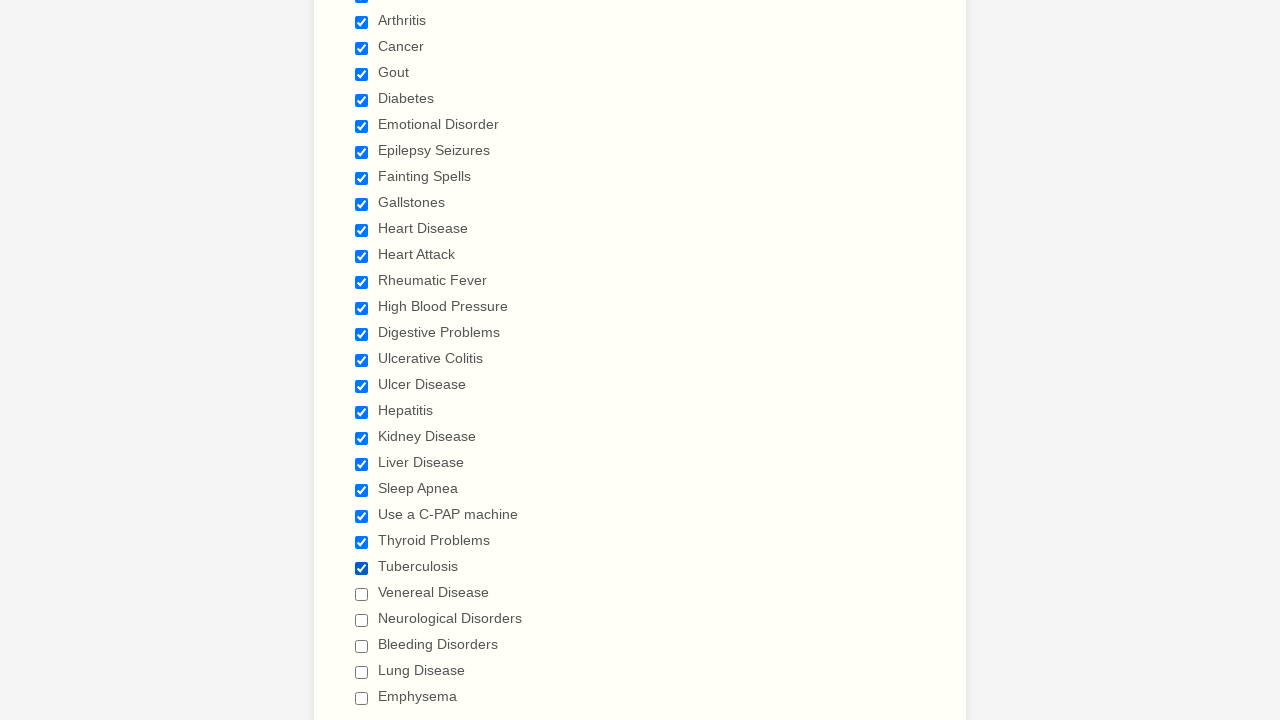

Clicked a checkbox to select it at (362, 594) on input.form-checkbox >> nth=24
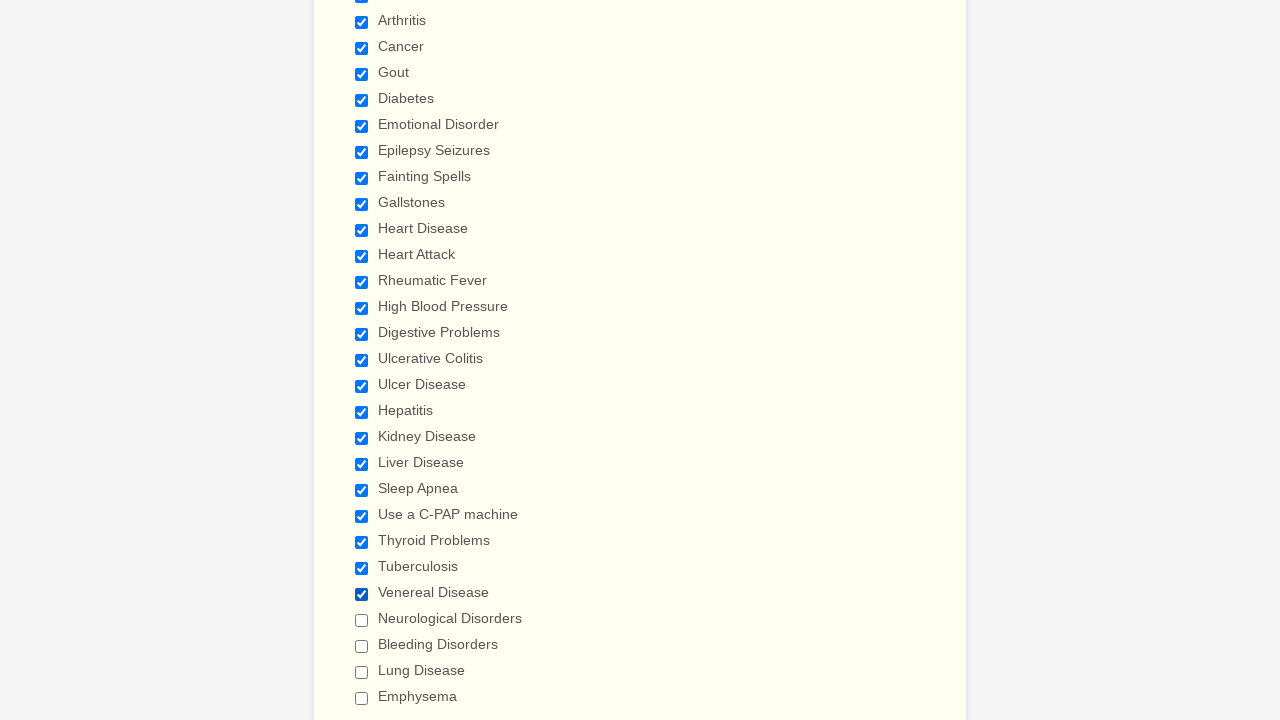

Clicked a checkbox to select it at (362, 620) on input.form-checkbox >> nth=25
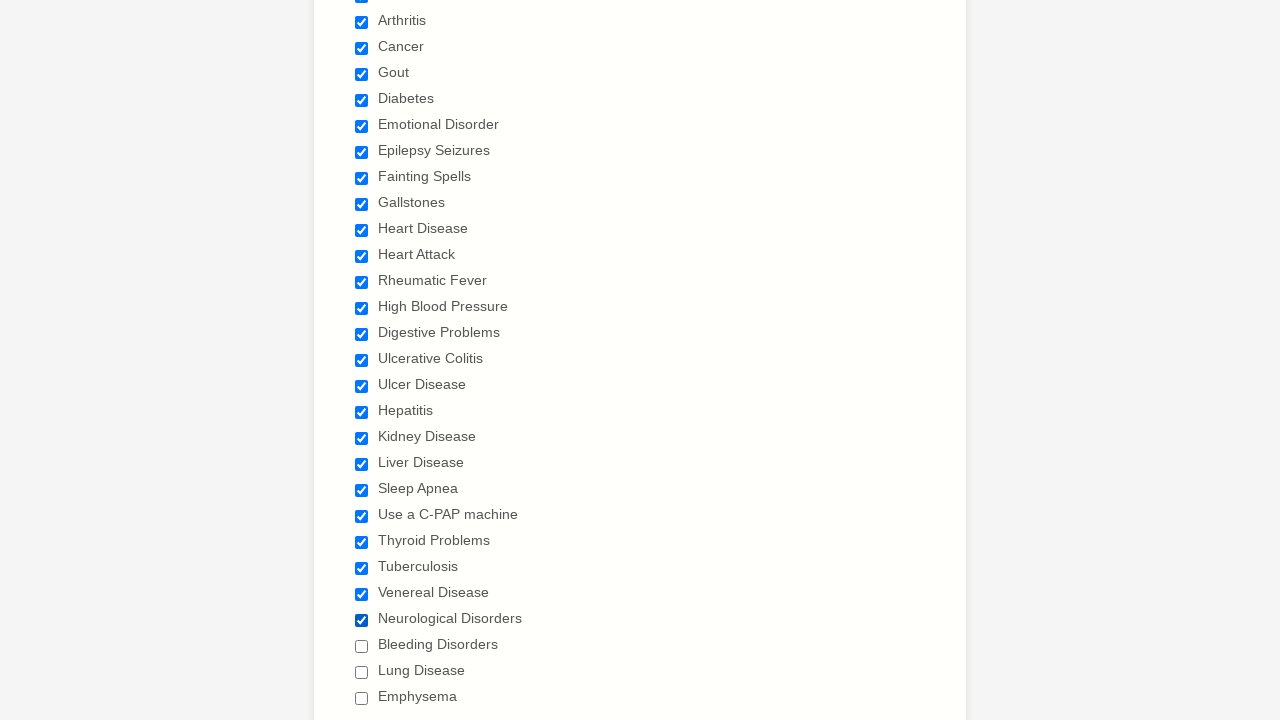

Clicked a checkbox to select it at (362, 646) on input.form-checkbox >> nth=26
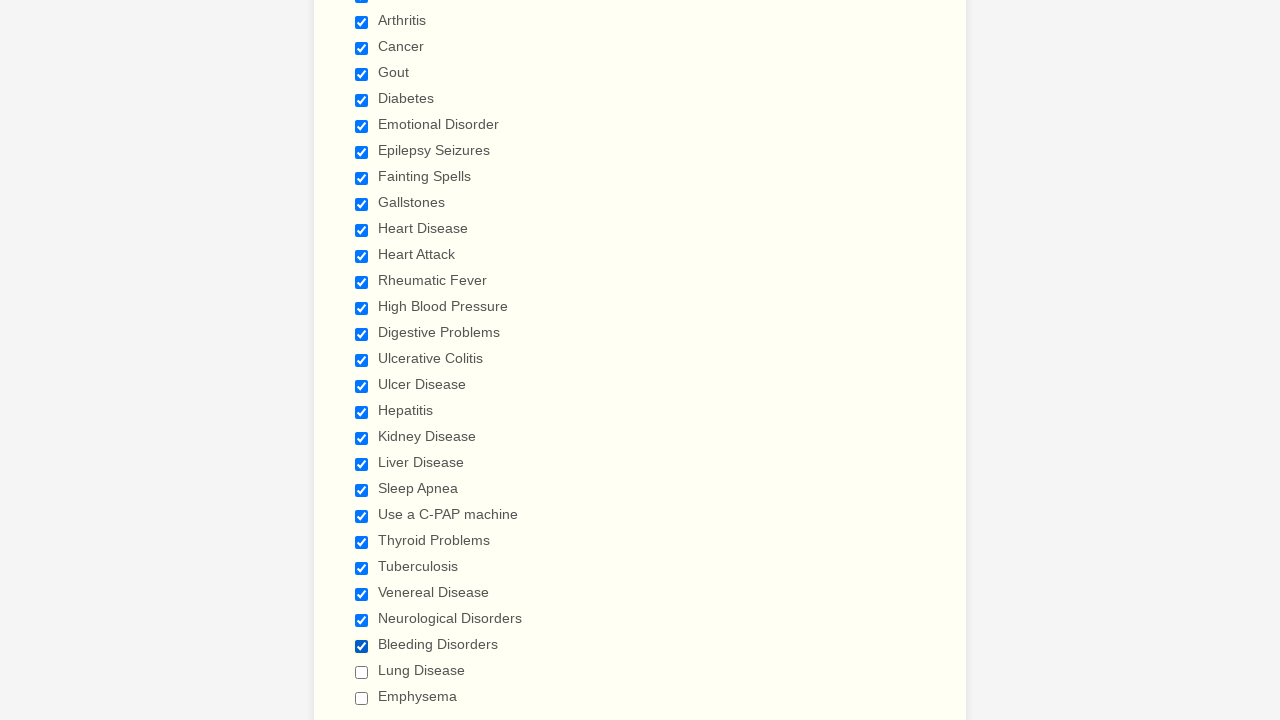

Clicked a checkbox to select it at (362, 672) on input.form-checkbox >> nth=27
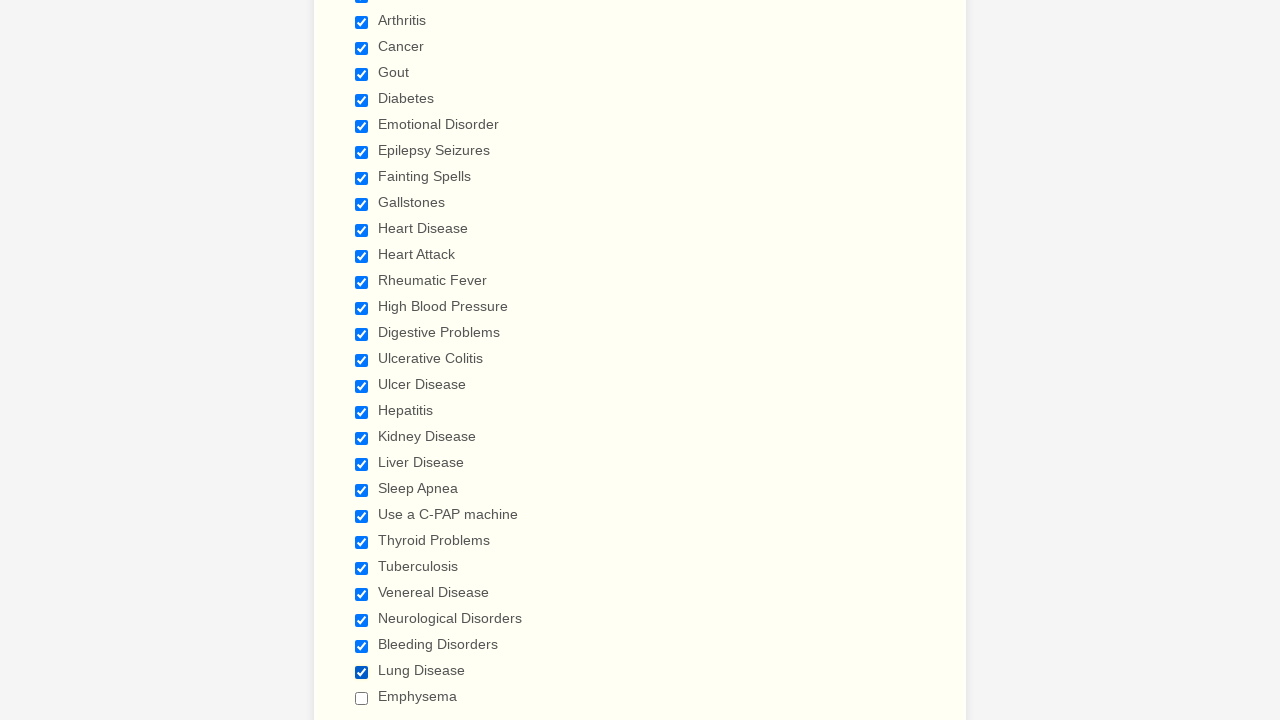

Clicked a checkbox to select it at (362, 698) on input.form-checkbox >> nth=28
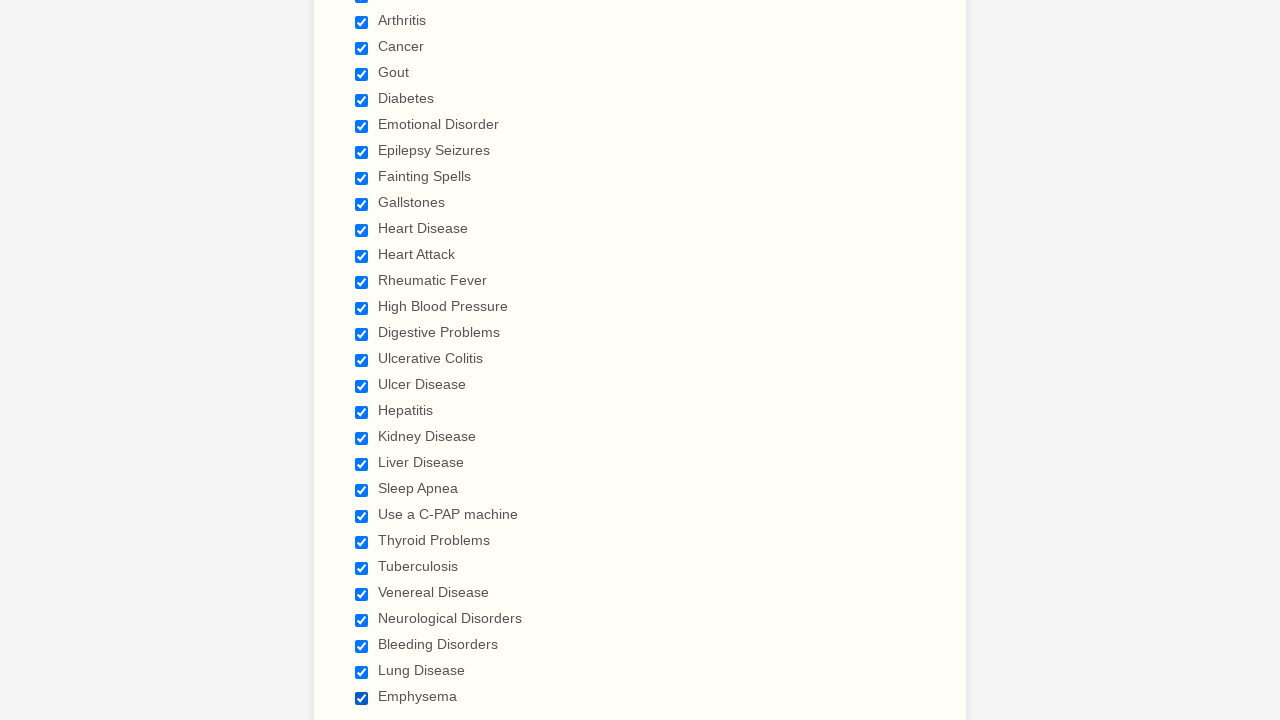

Clicked the 'Anemia' checkbox to deselect it at (362, 360) on input.form-checkbox >> nth=0
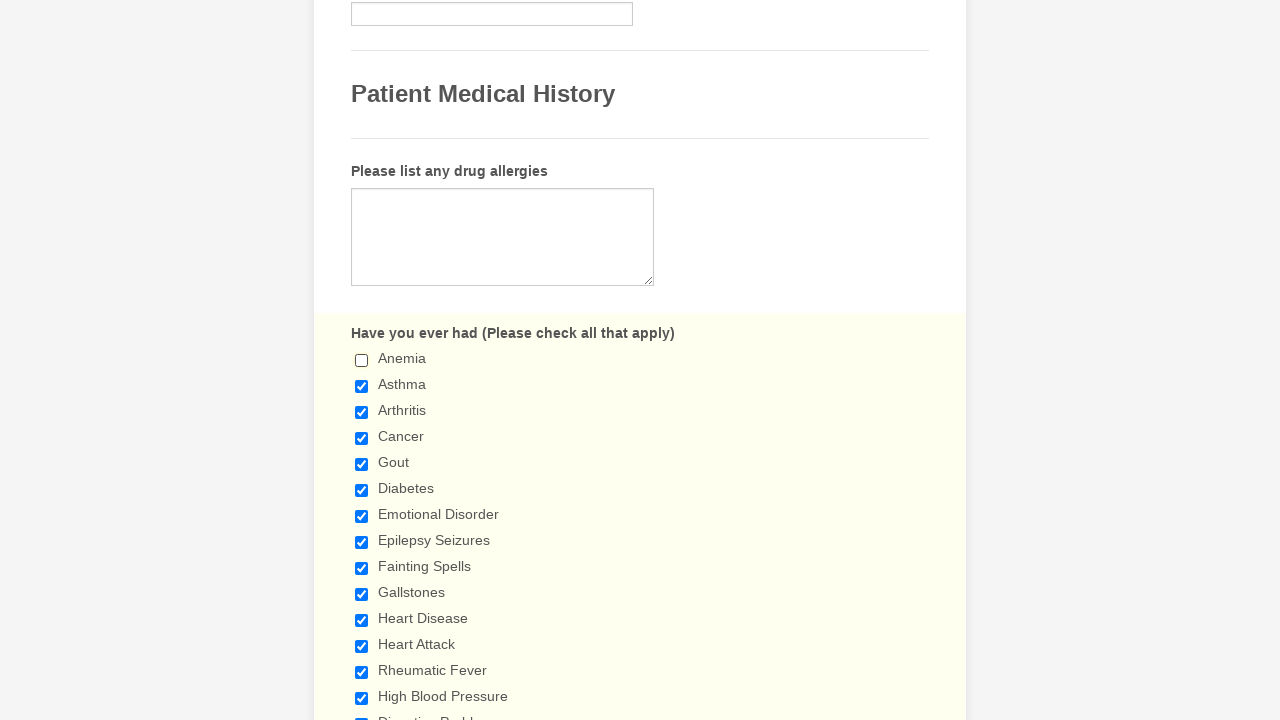

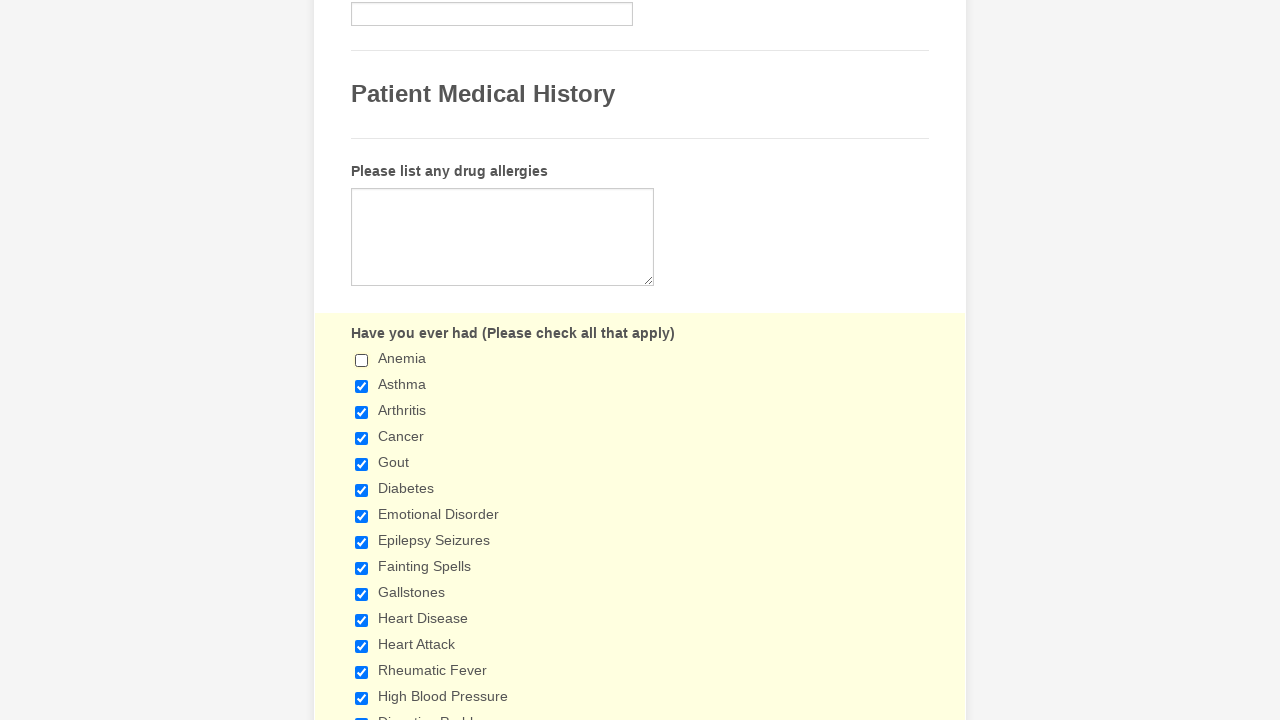